Navigates to a page, scrolls a button into view, and clicks it

Starting URL: https://SunInJuly.github.io/execute_script.html

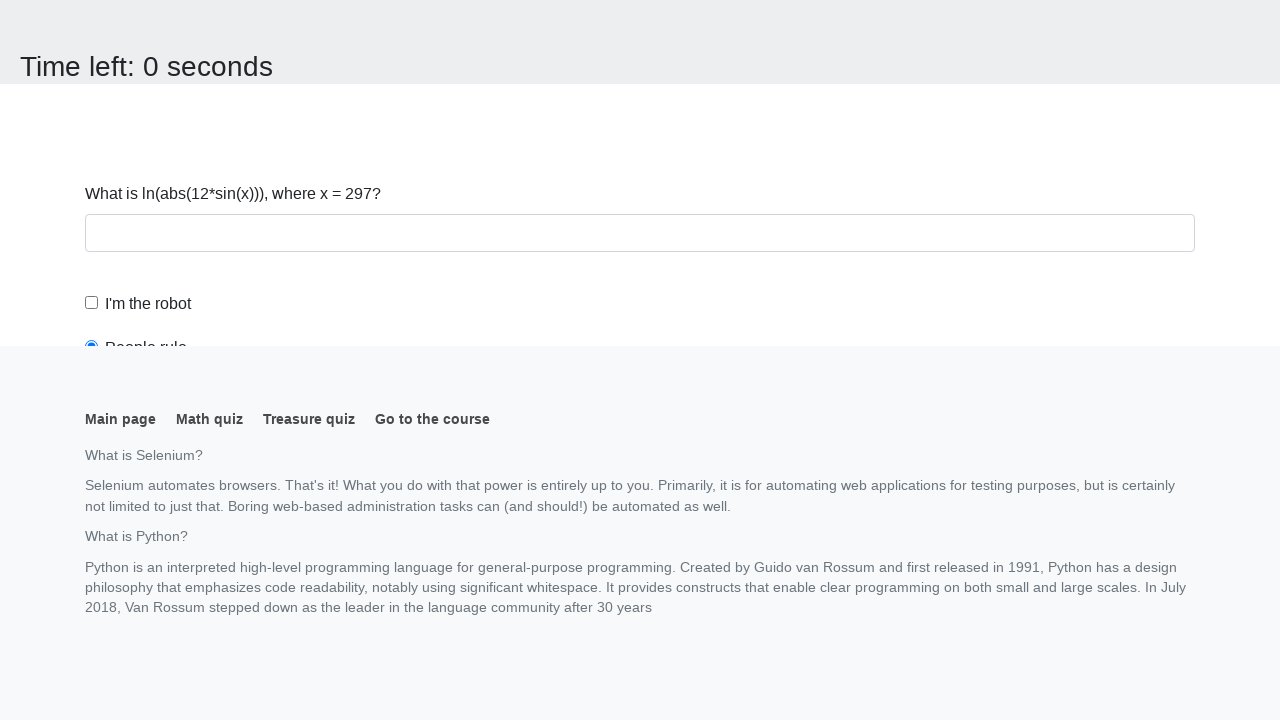

Navigated to https://SunInJuly.github.io/execute_script.html
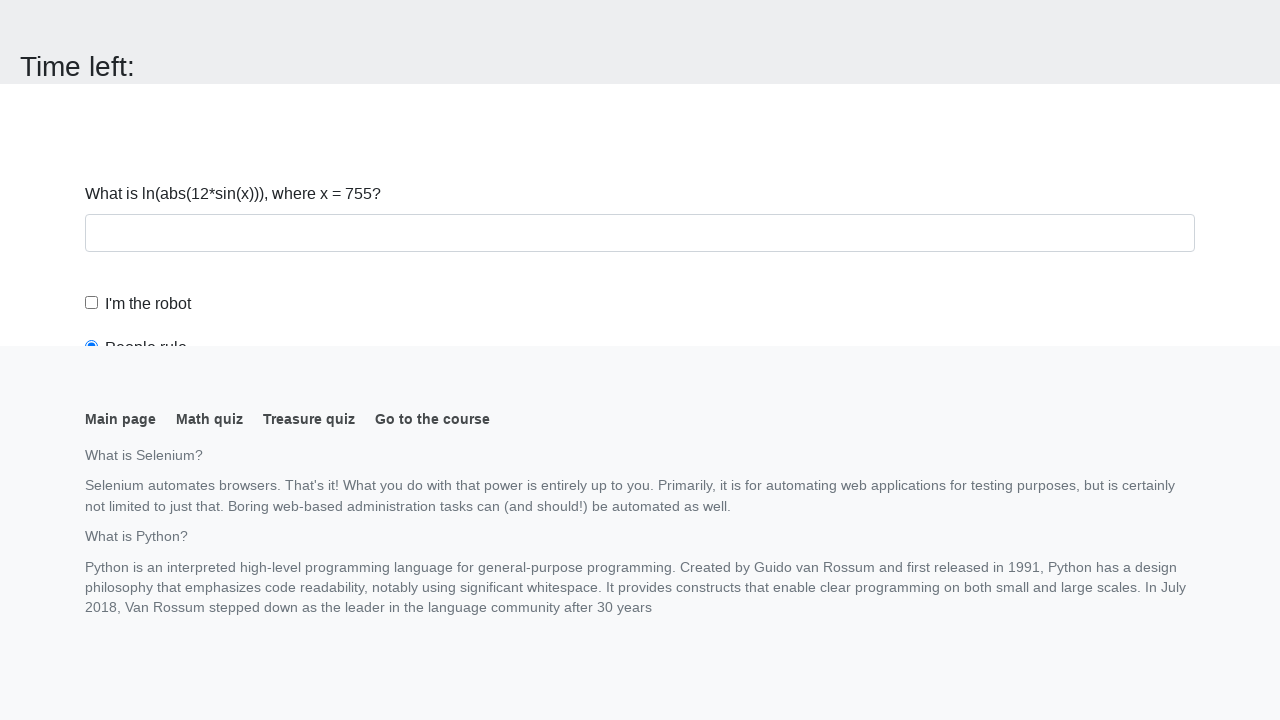

Located the first button element
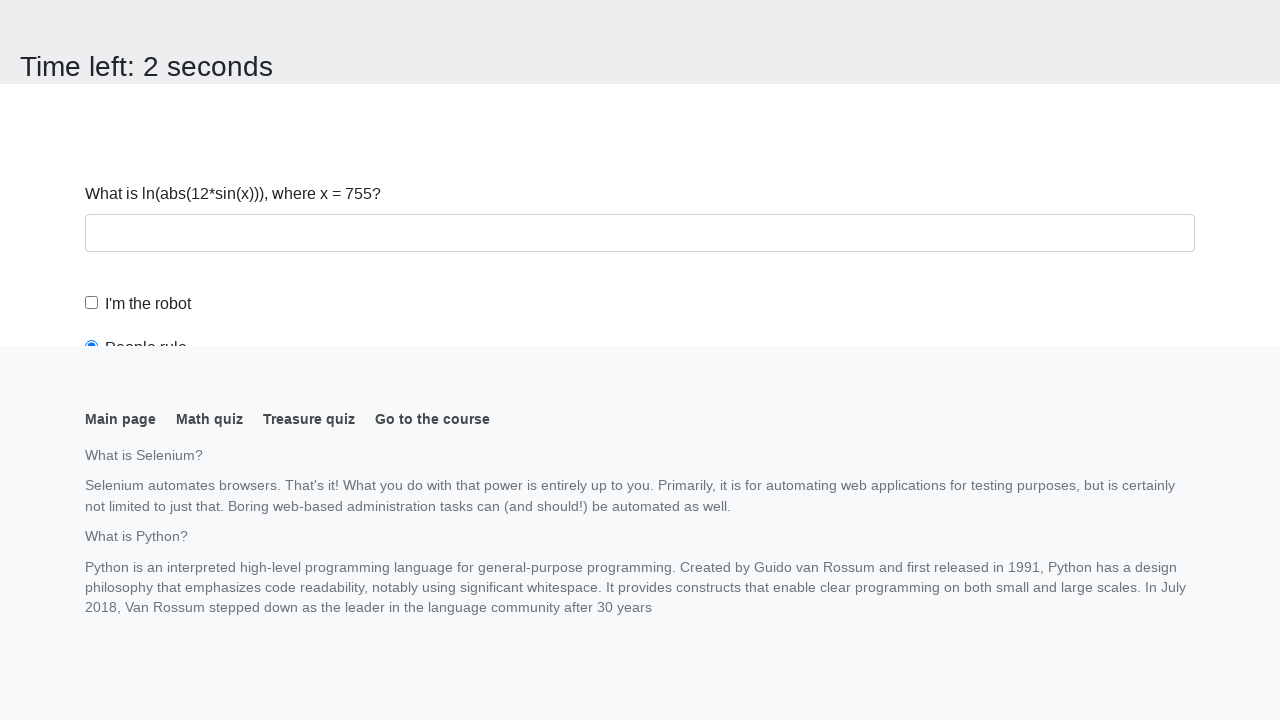

Scrolled button into view
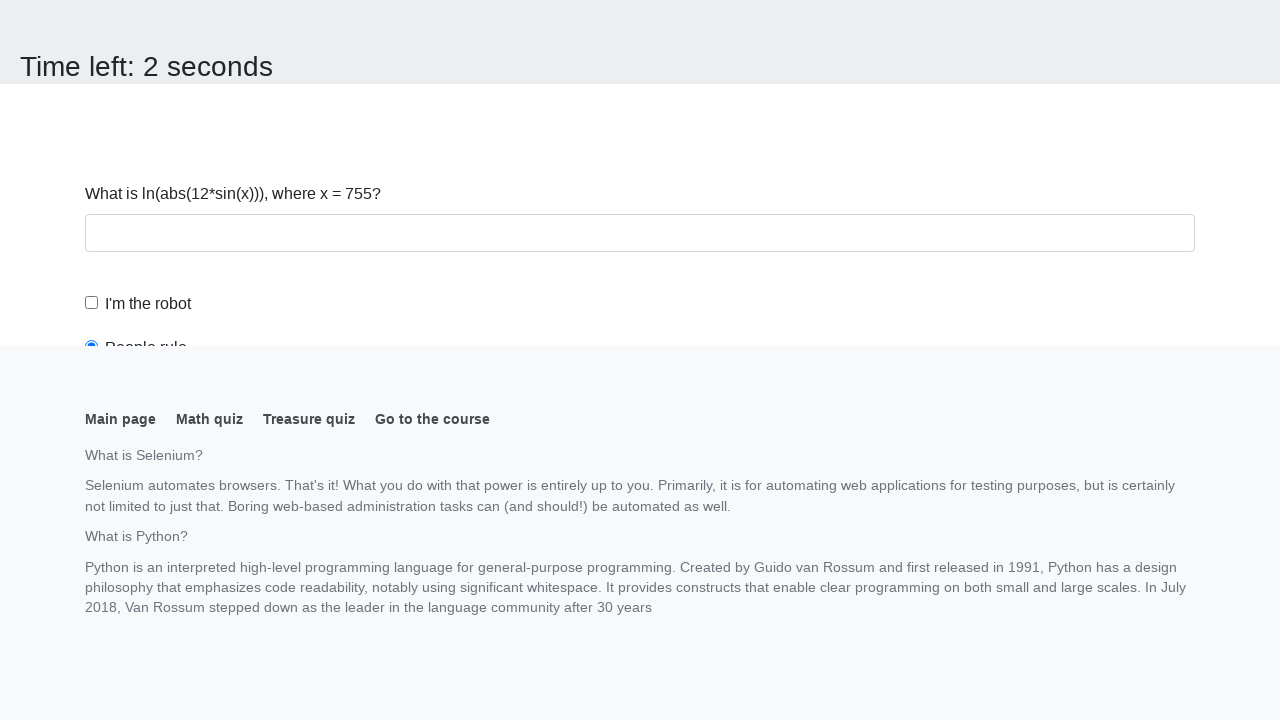

Clicked the button at (123, 20) on button >> nth=0
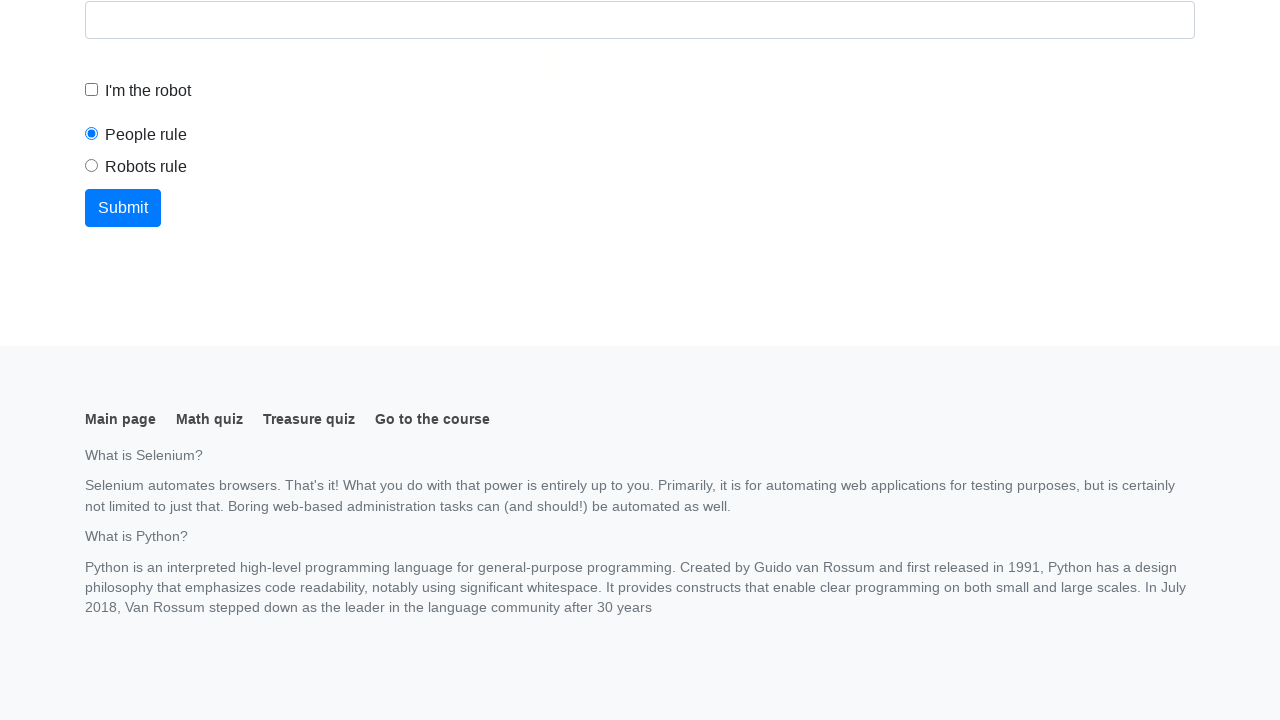

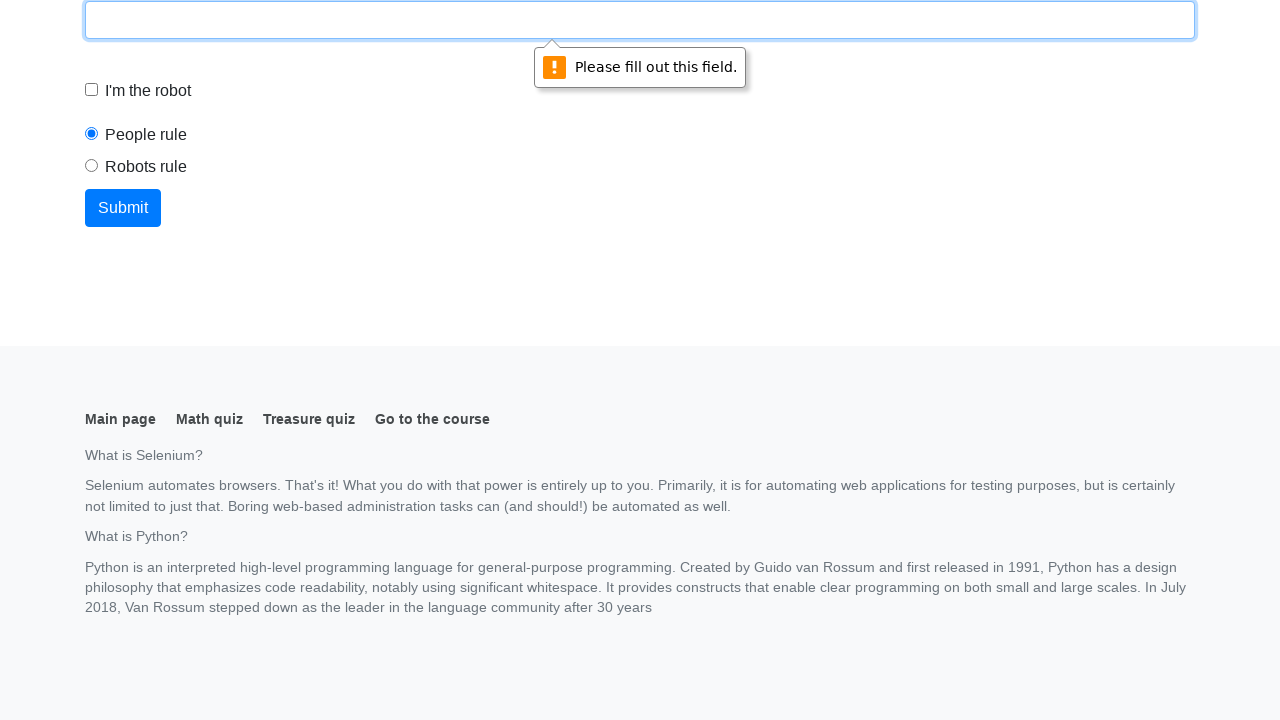